Opens the RedBus website

Starting URL: https://www.redbus.in/

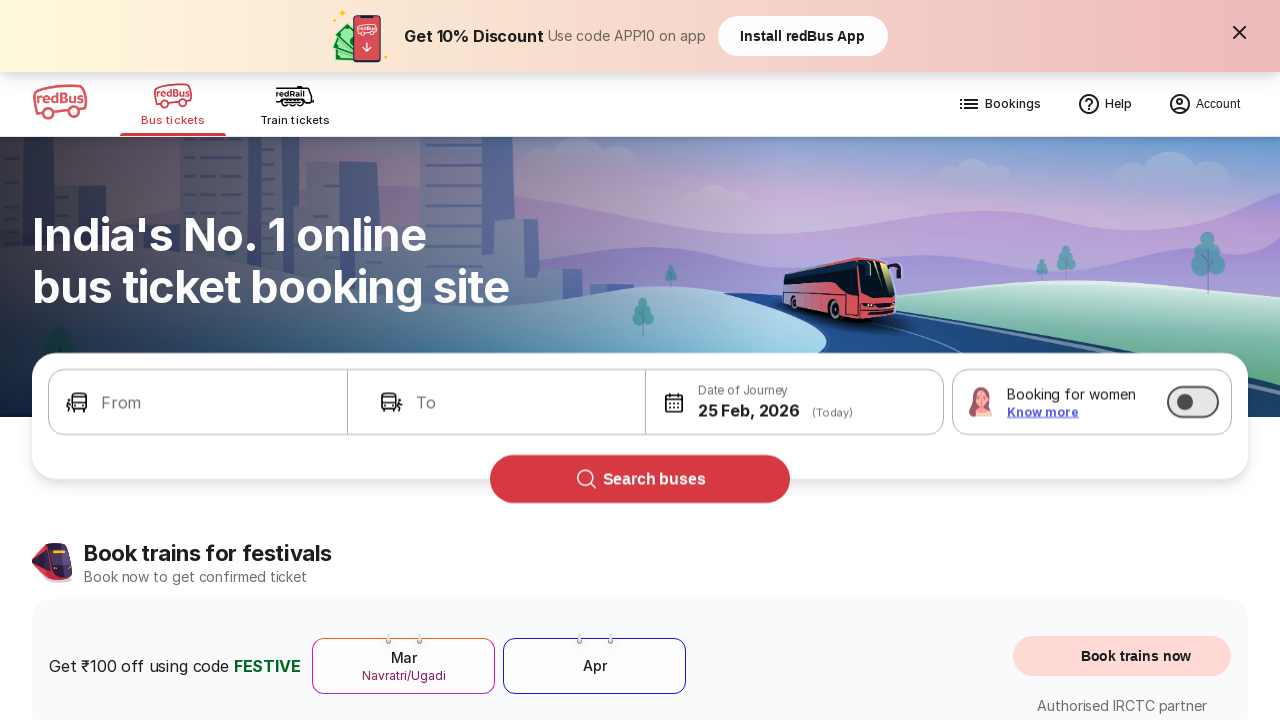

RedBus website opened at https://www.redbus.in/
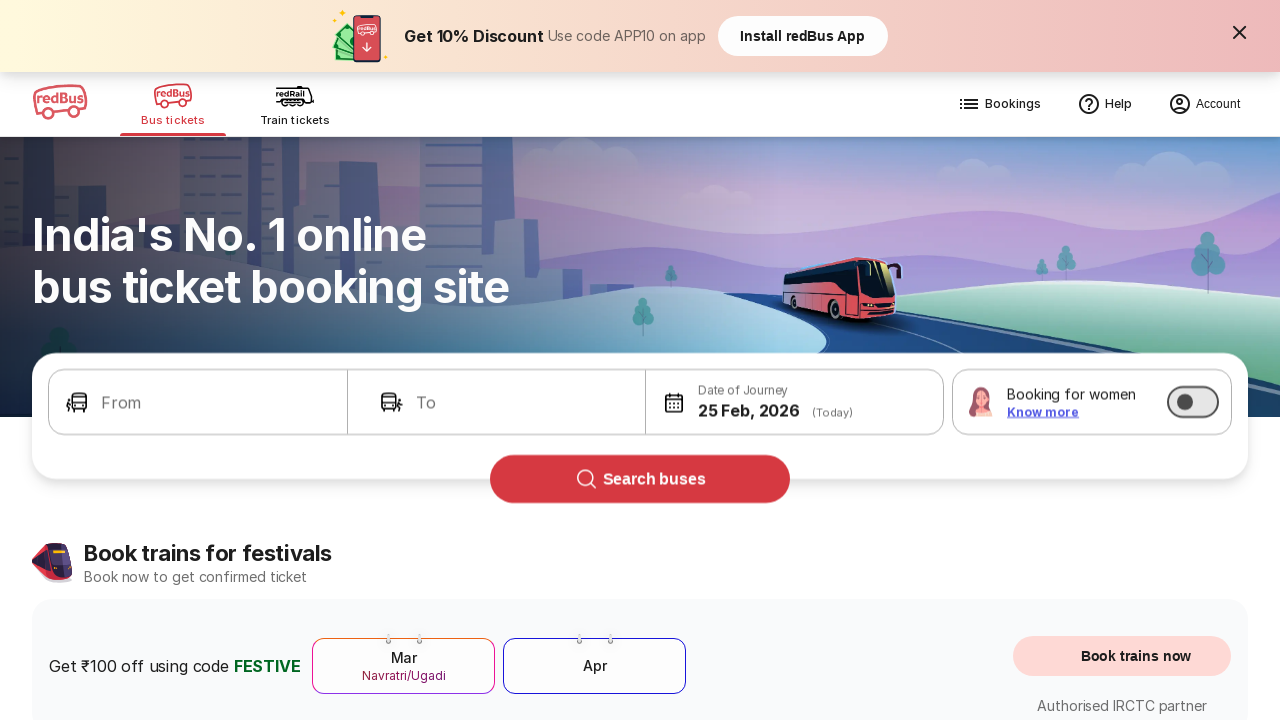

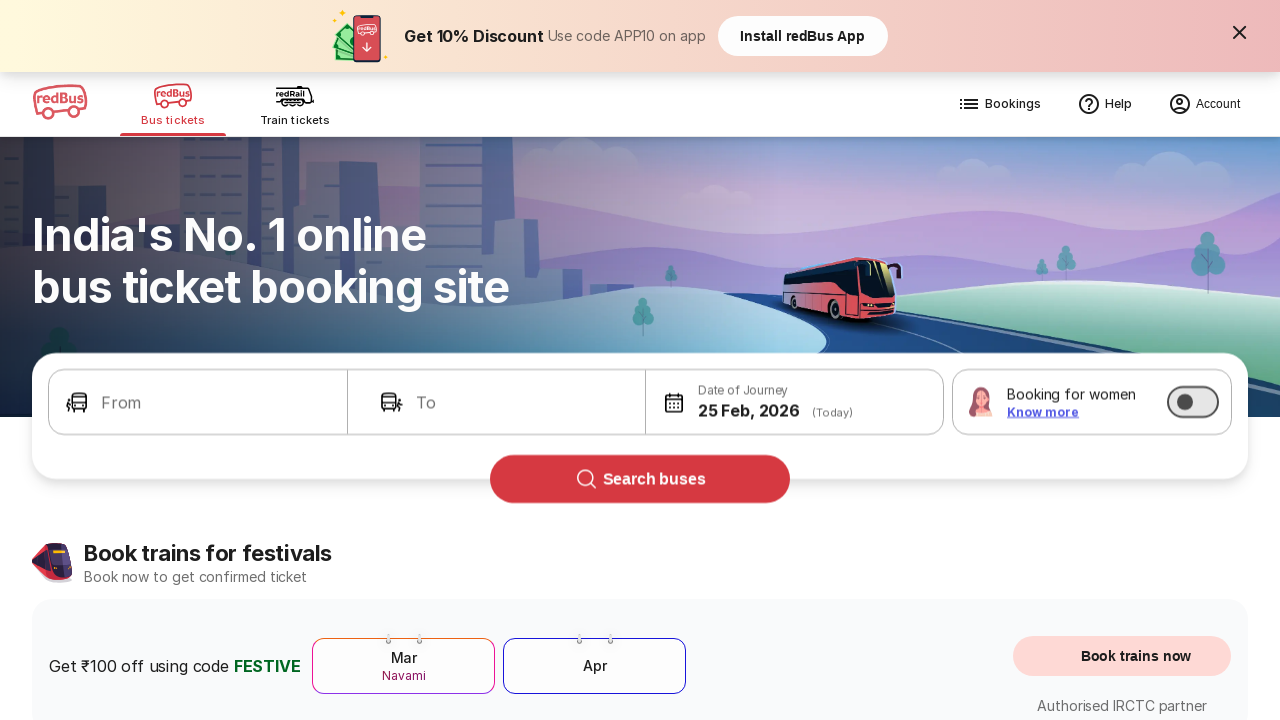